Tests file upload functionality on filebin.net by interacting with the file input field to upload a sample text file

Starting URL: https://filebin.net/

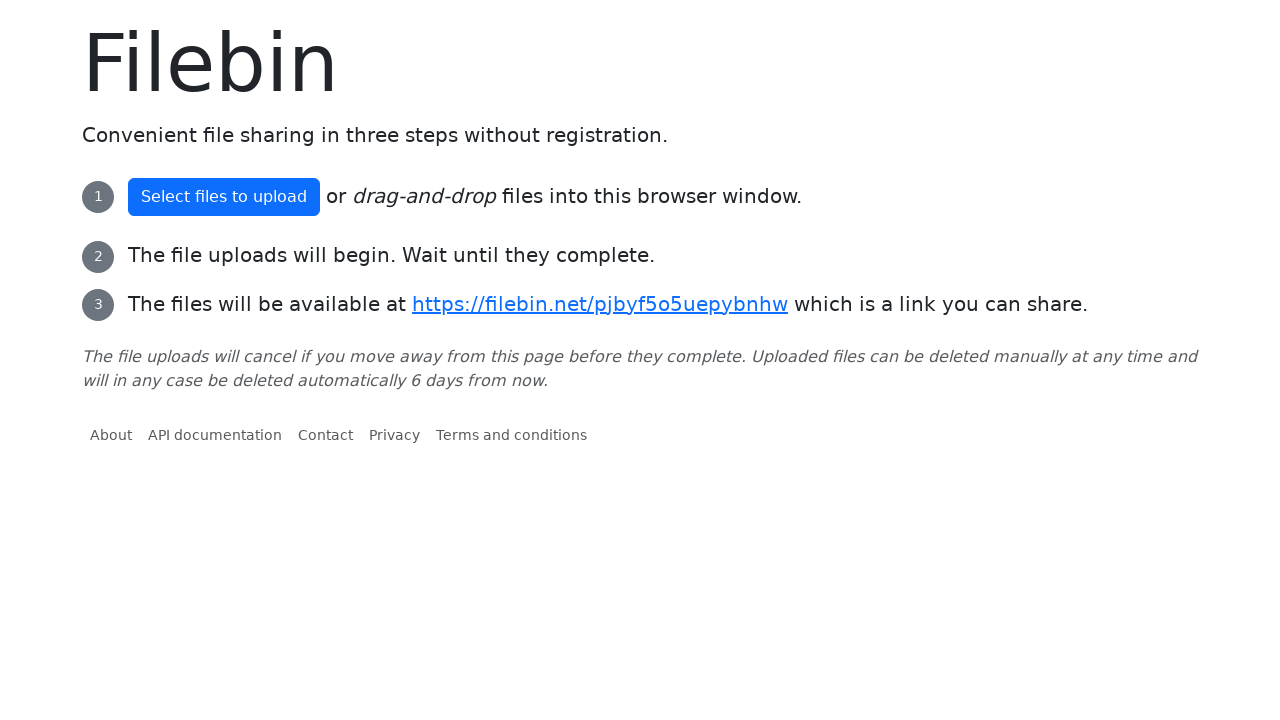

Created temporary test file with sample content
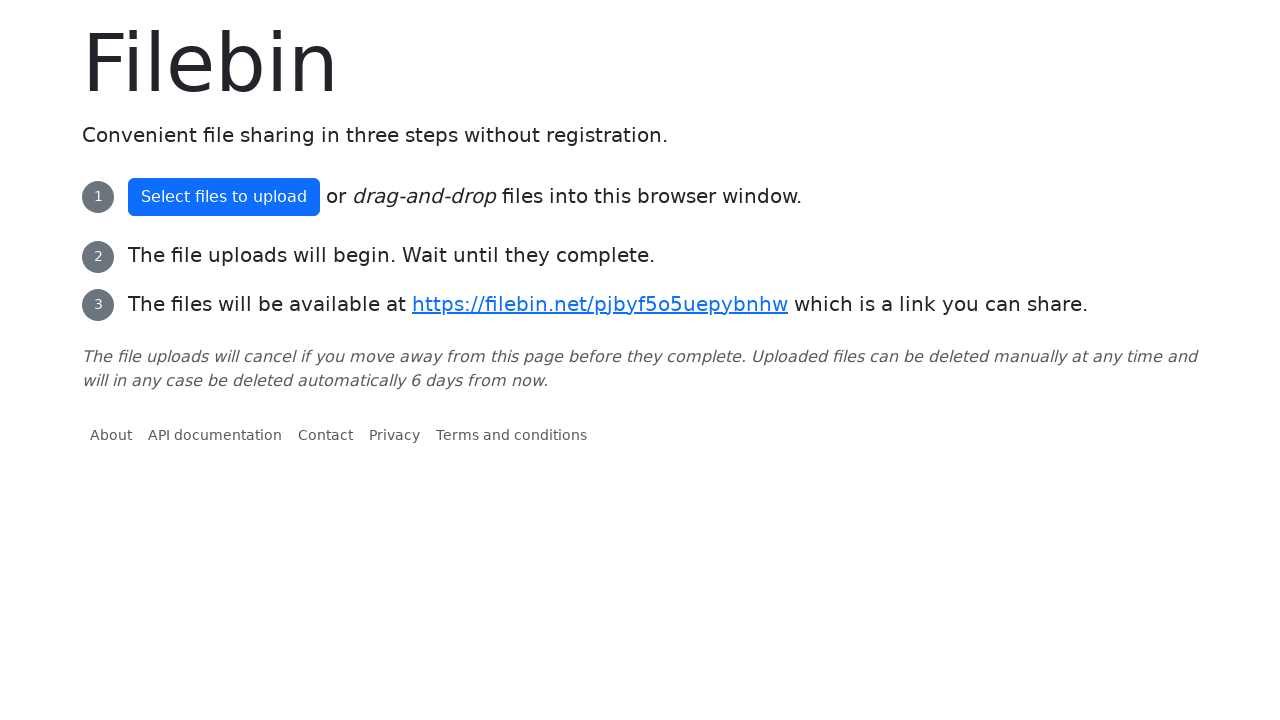

Set input file to file field using set_input_files()
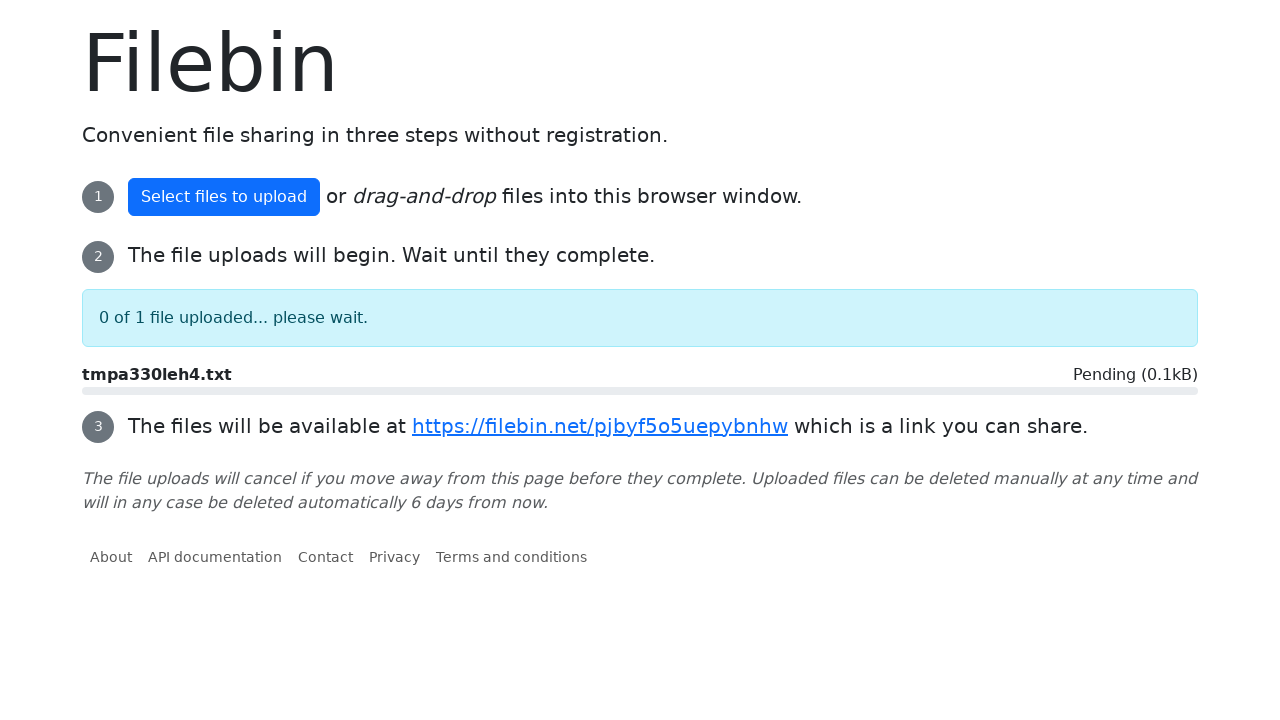

Waited 2 seconds for file upload to process
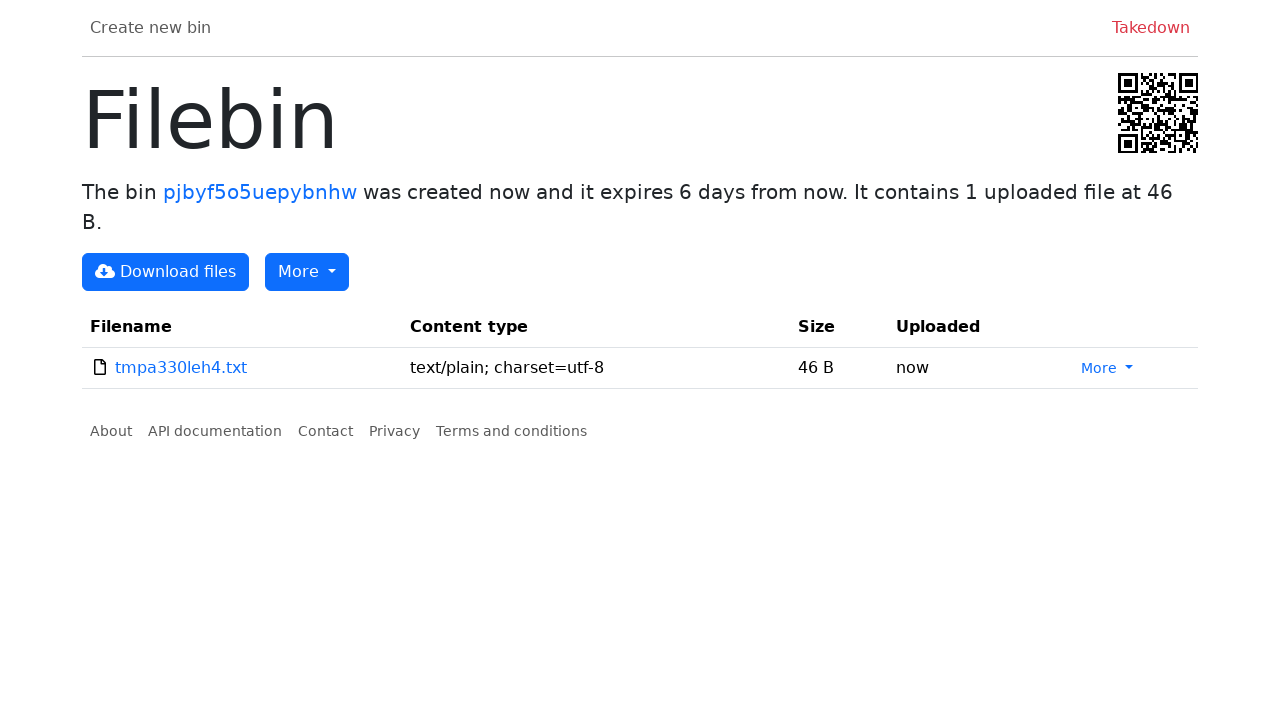

Cleaned up temporary test file
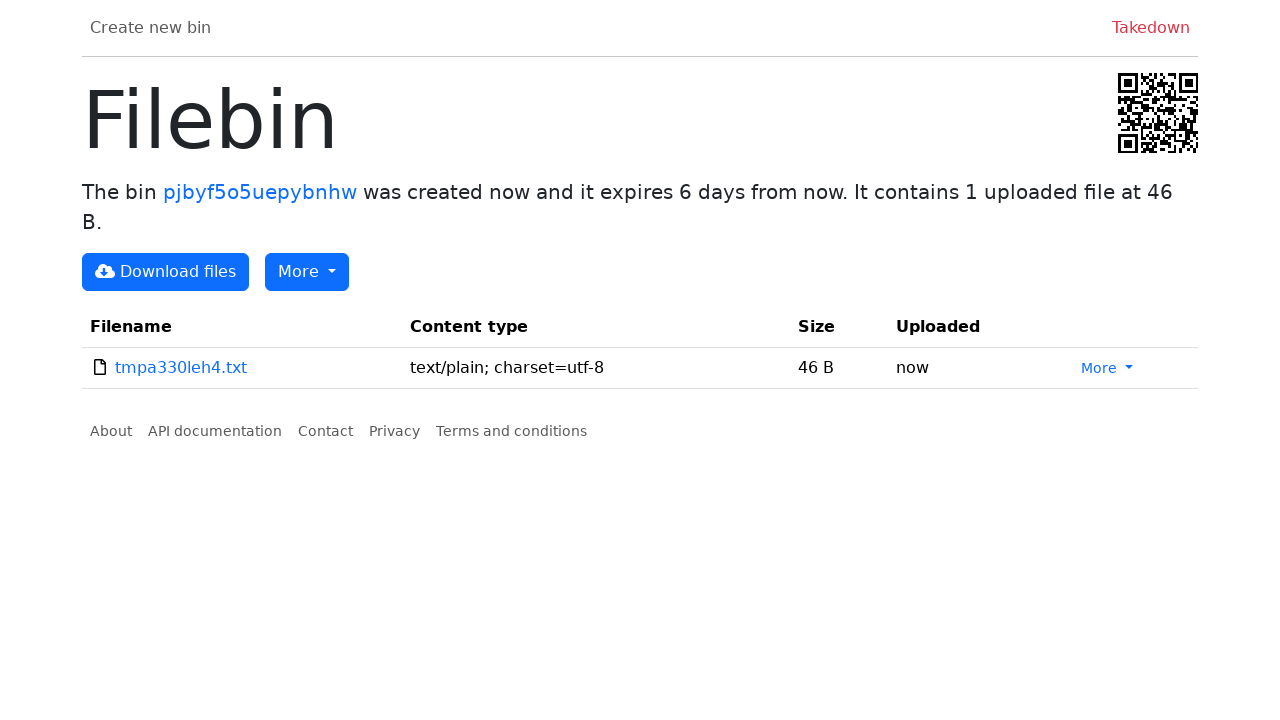

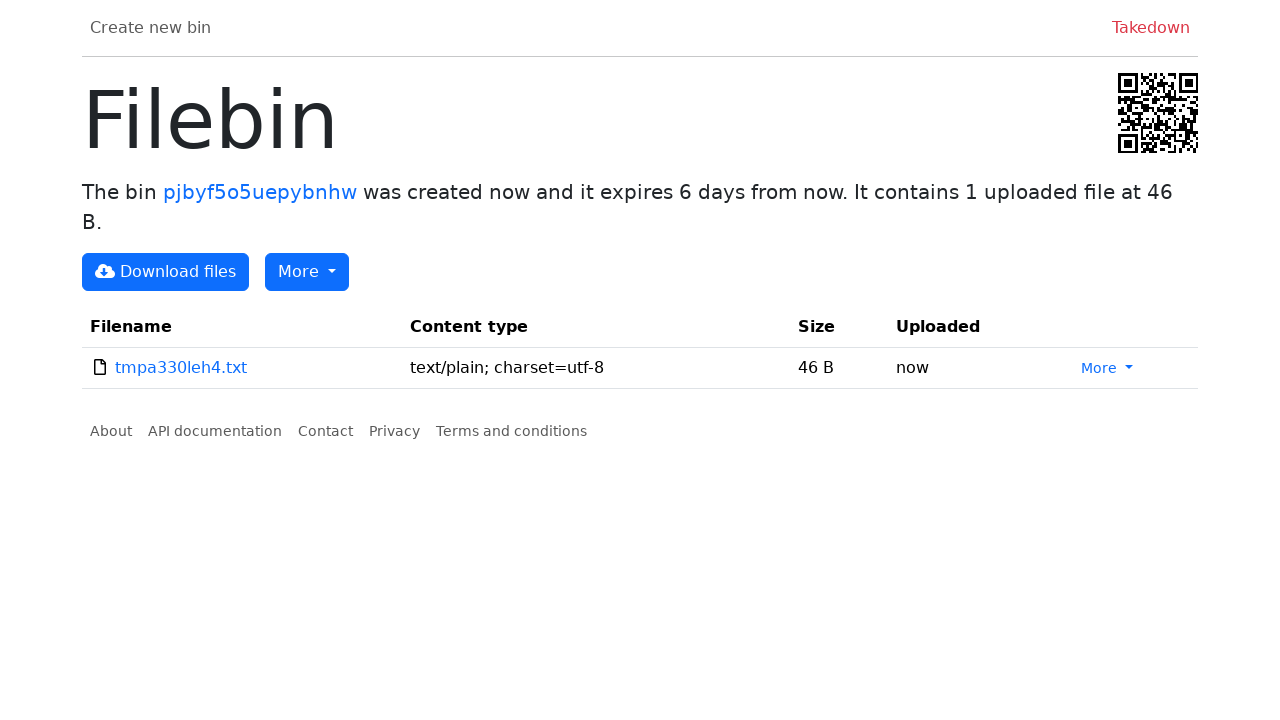